Tests adding specific vegetables (Cucumber, Brocolli, Beetroot) to the shopping cart by finding them in the product list and clicking their ADD TO CART buttons

Starting URL: https://rahulshettyacademy.com/seleniumPractise/

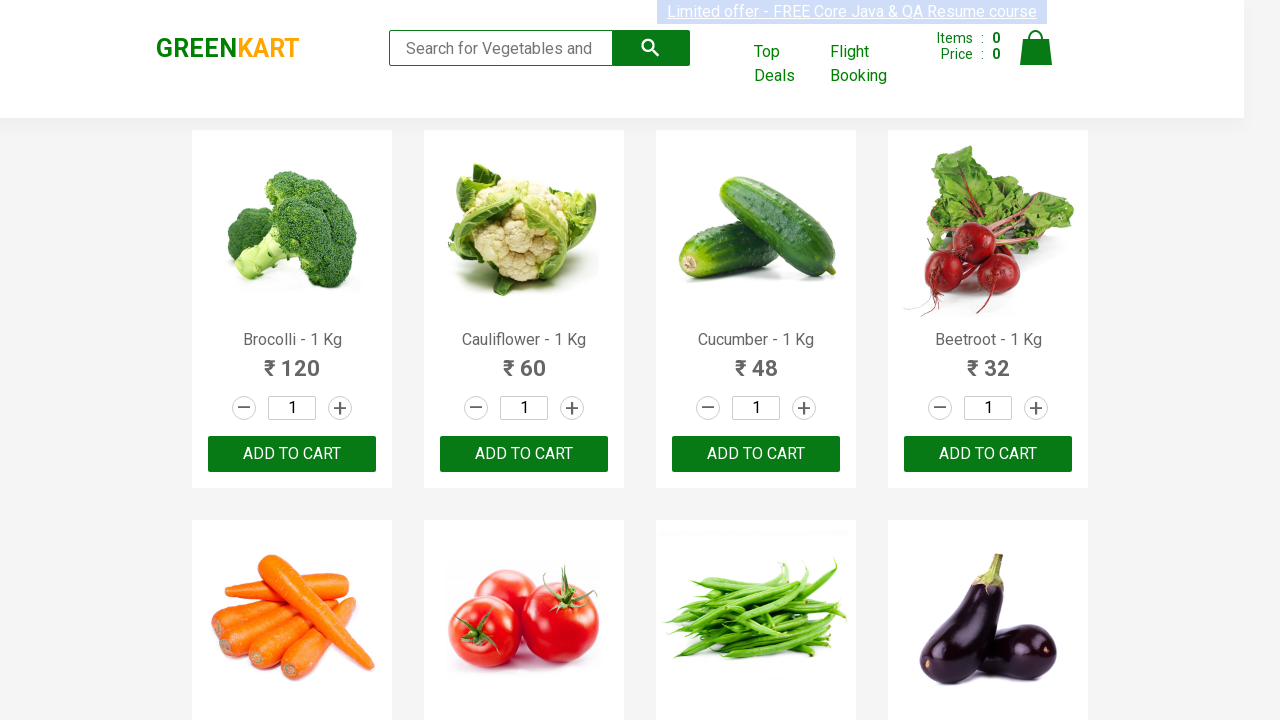

Waited for product names to load on the page
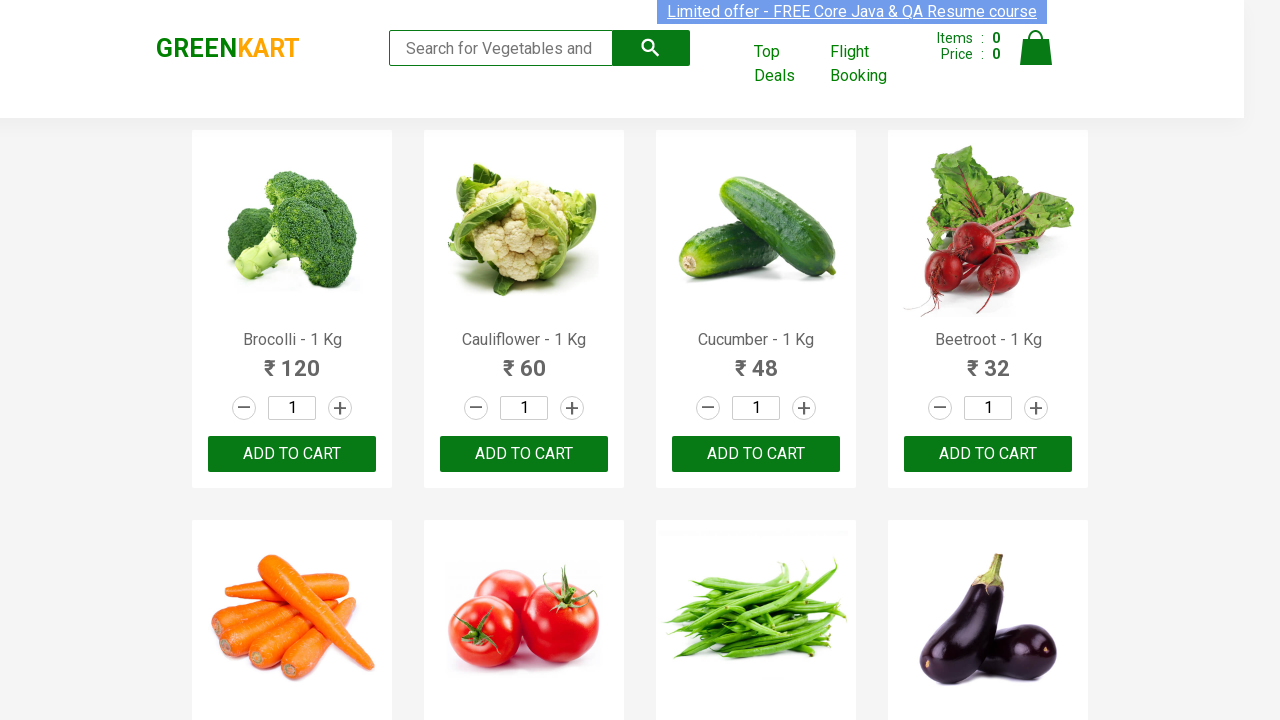

Retrieved all product elements from the page
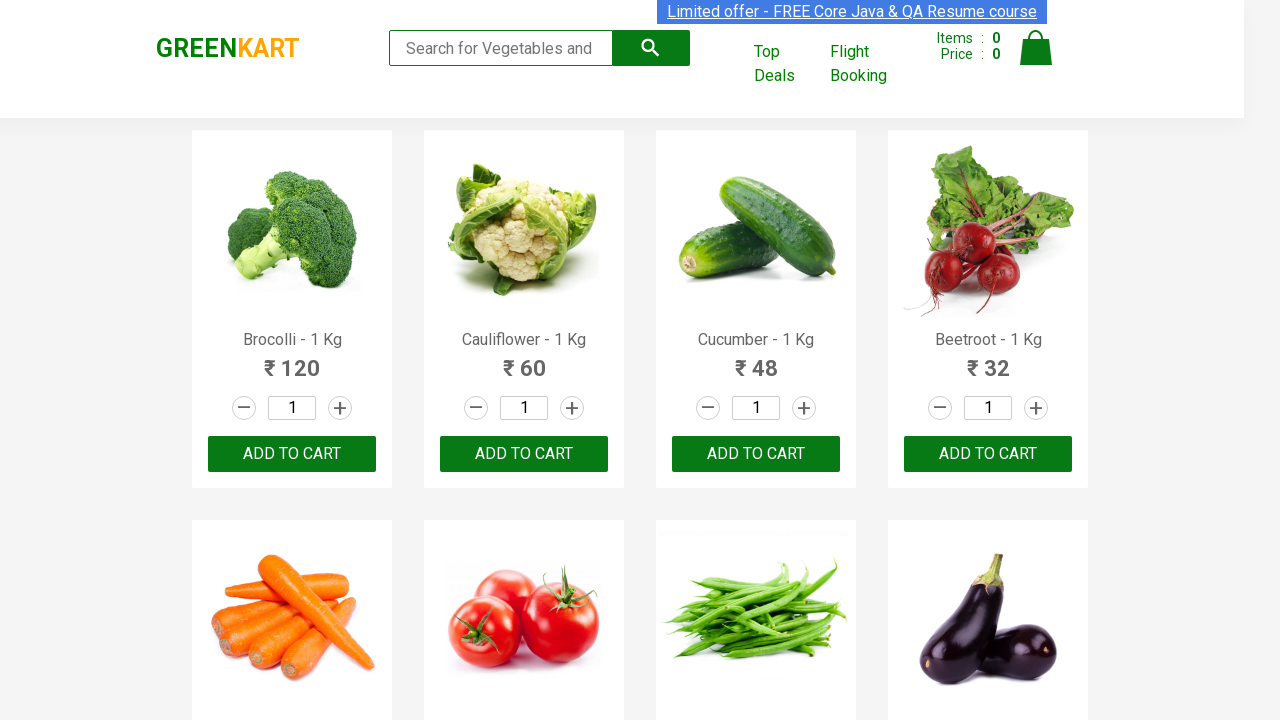

Extracted product name: Brocolli
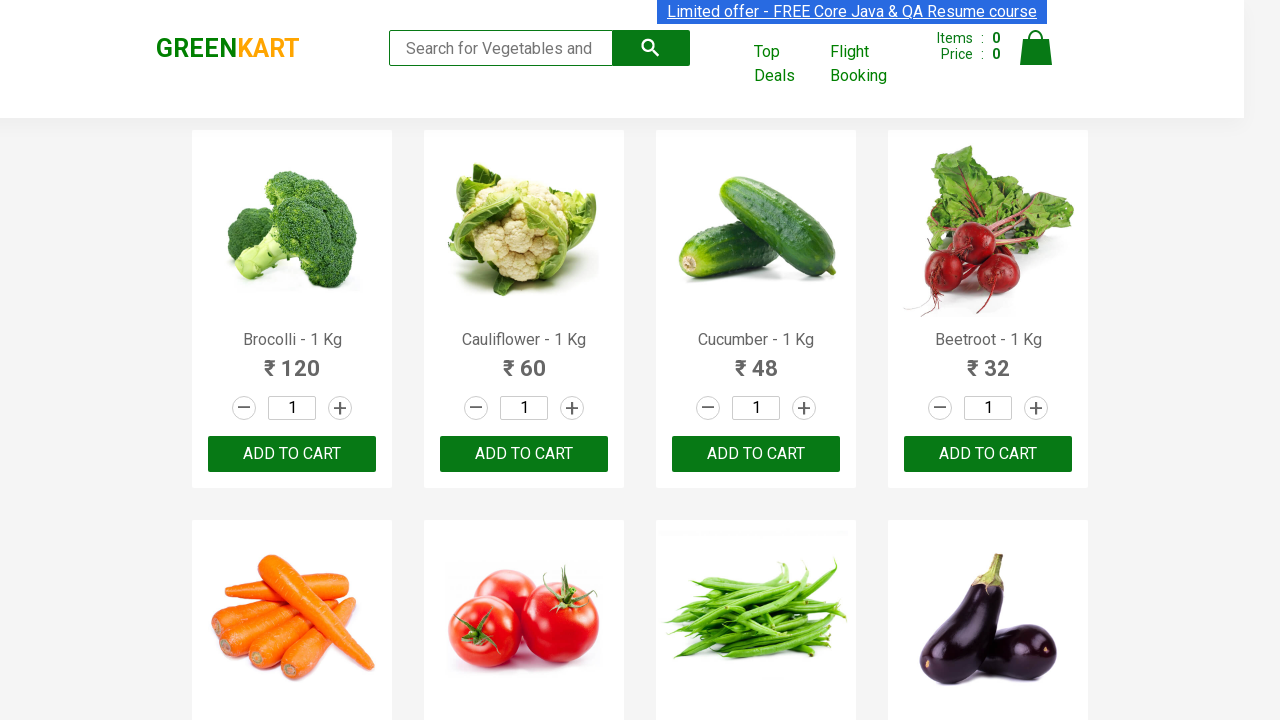

Clicked ADD TO CART button for Brocolli at (292, 454) on xpath=//button[contains(text(),'ADD TO CART')] >> nth=0
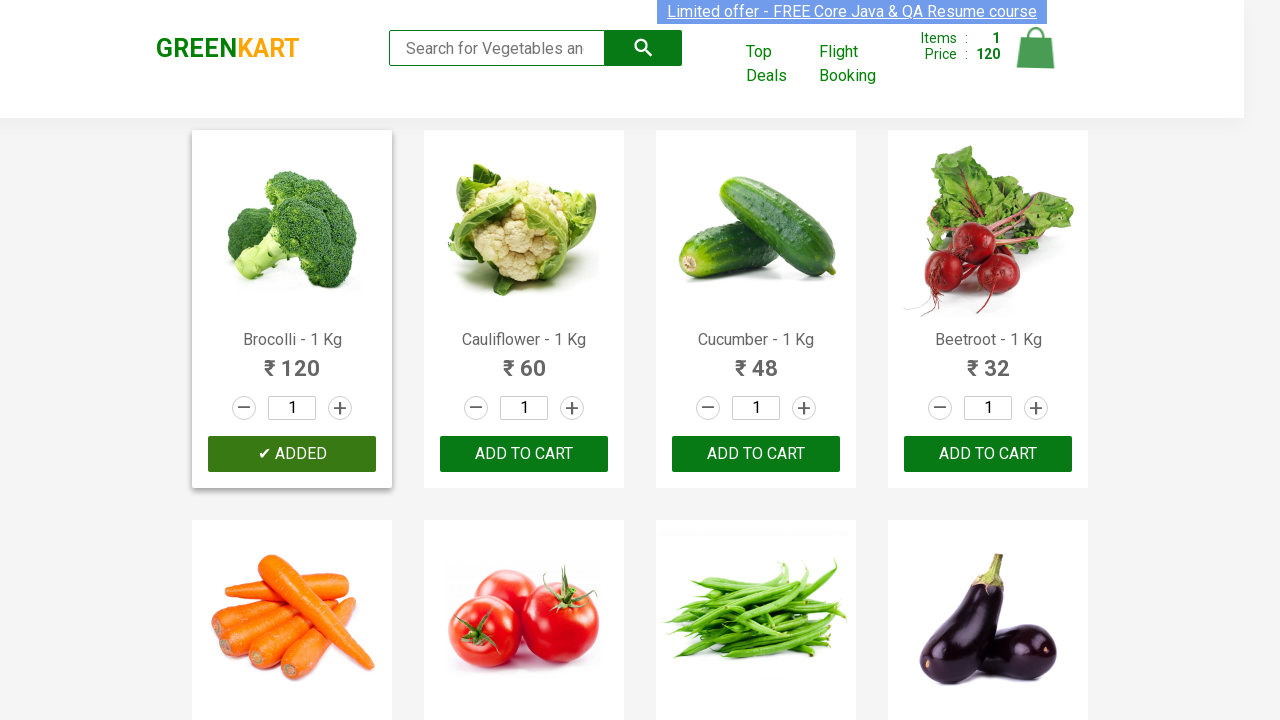

Extracted product name: Cauliflower
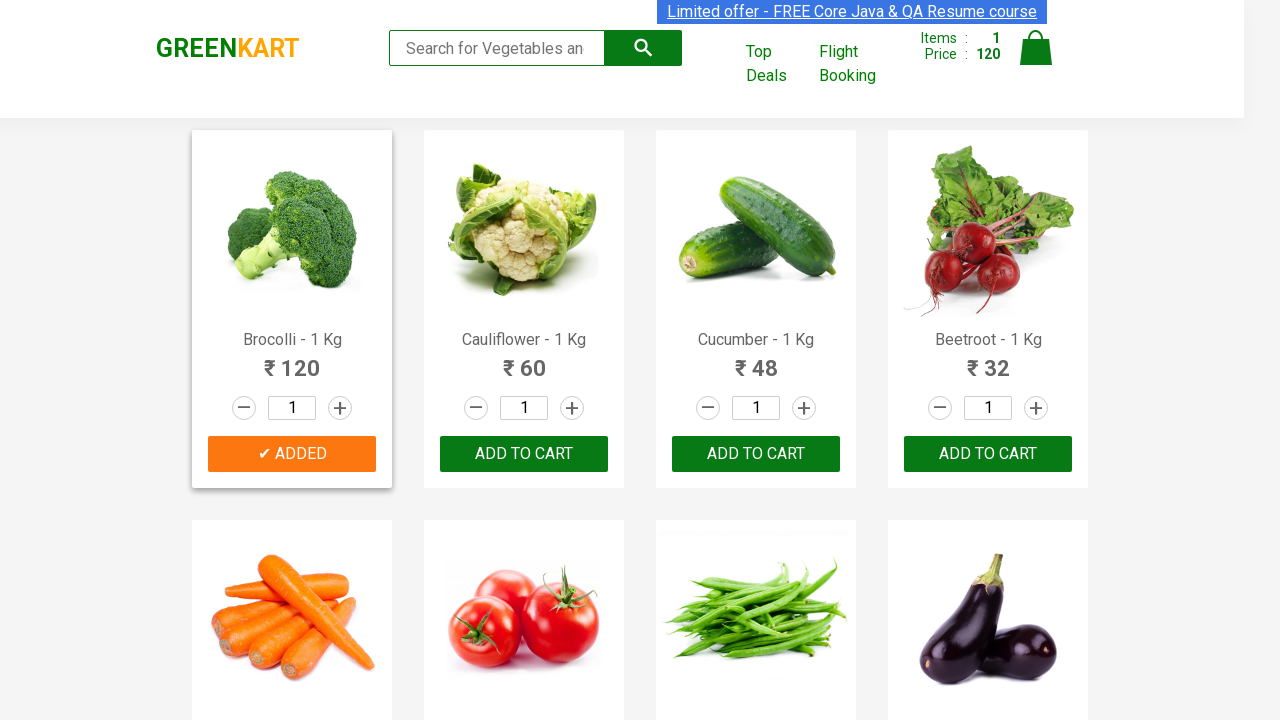

Extracted product name: Cucumber
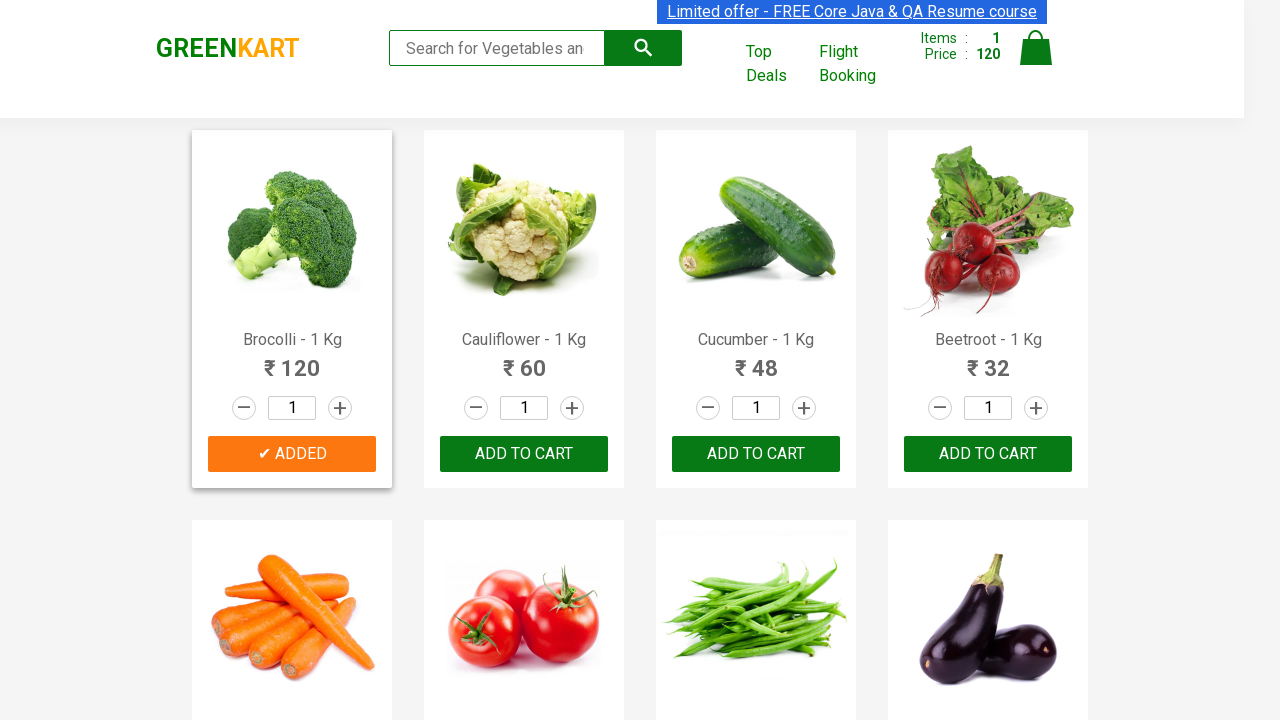

Clicked ADD TO CART button for Cucumber at (988, 454) on xpath=//button[contains(text(),'ADD TO CART')] >> nth=2
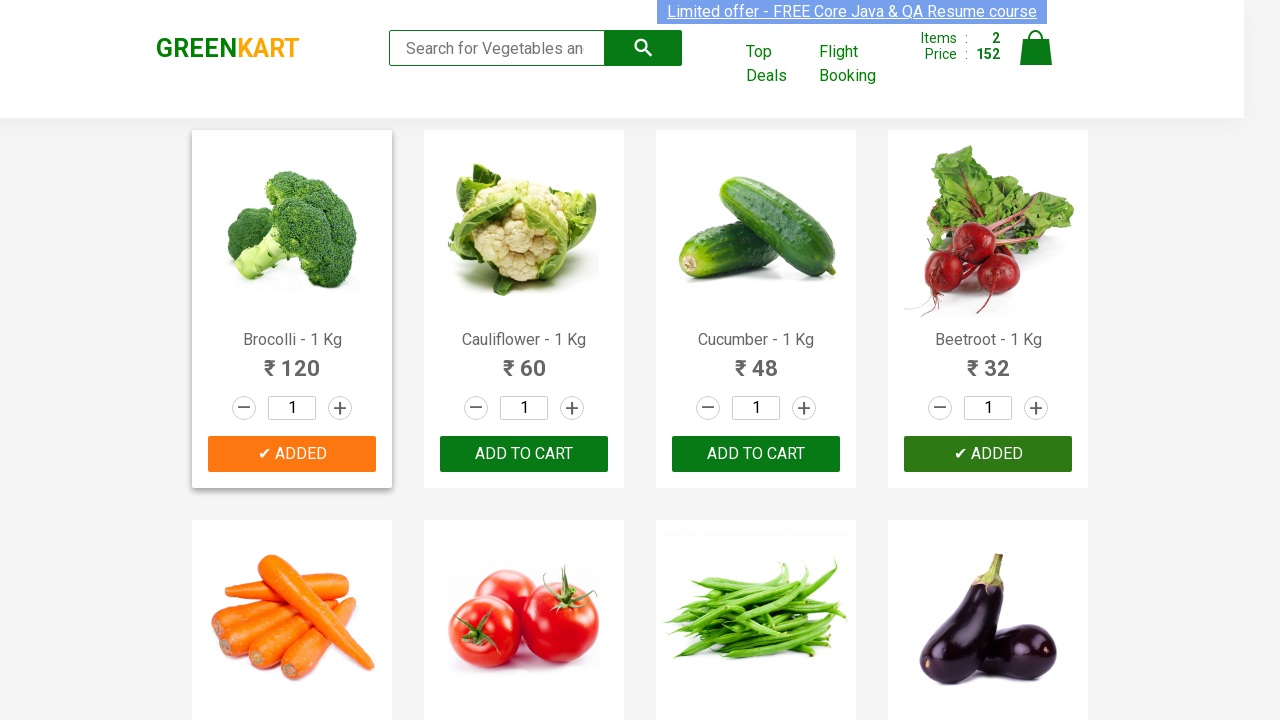

Extracted product name: Beetroot
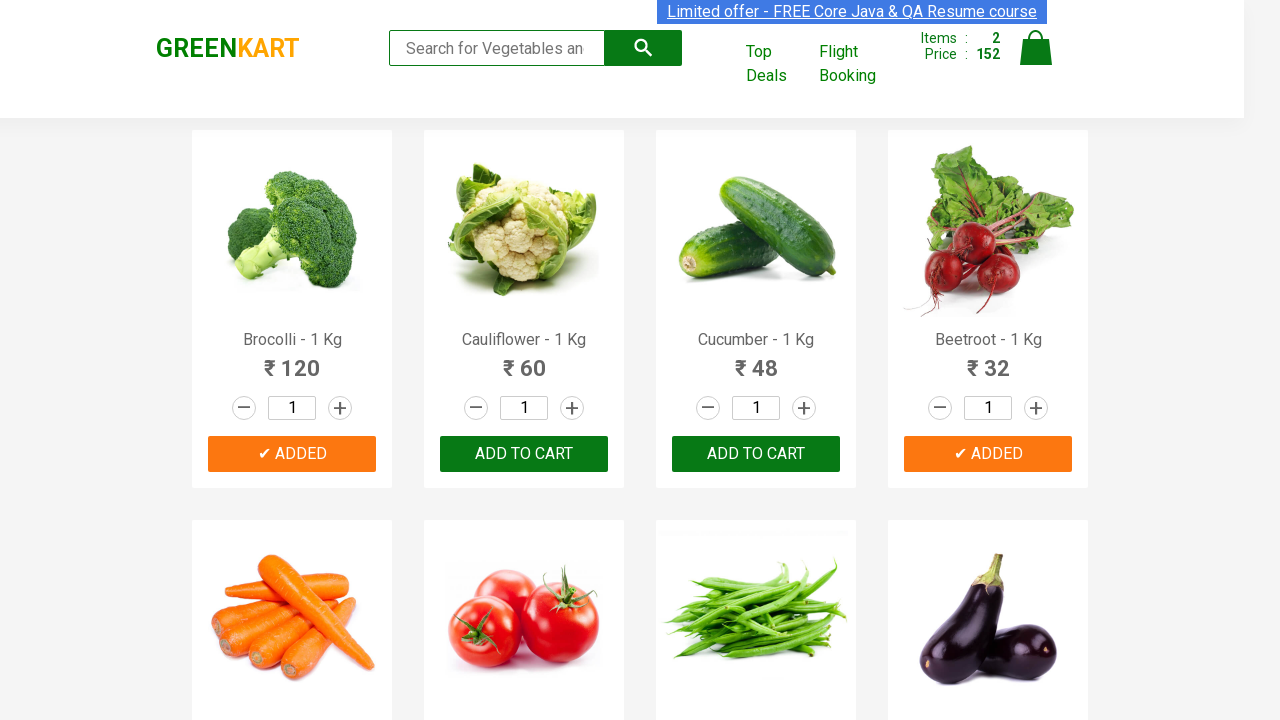

Clicked ADD TO CART button for Beetroot at (524, 360) on xpath=//button[contains(text(),'ADD TO CART')] >> nth=3
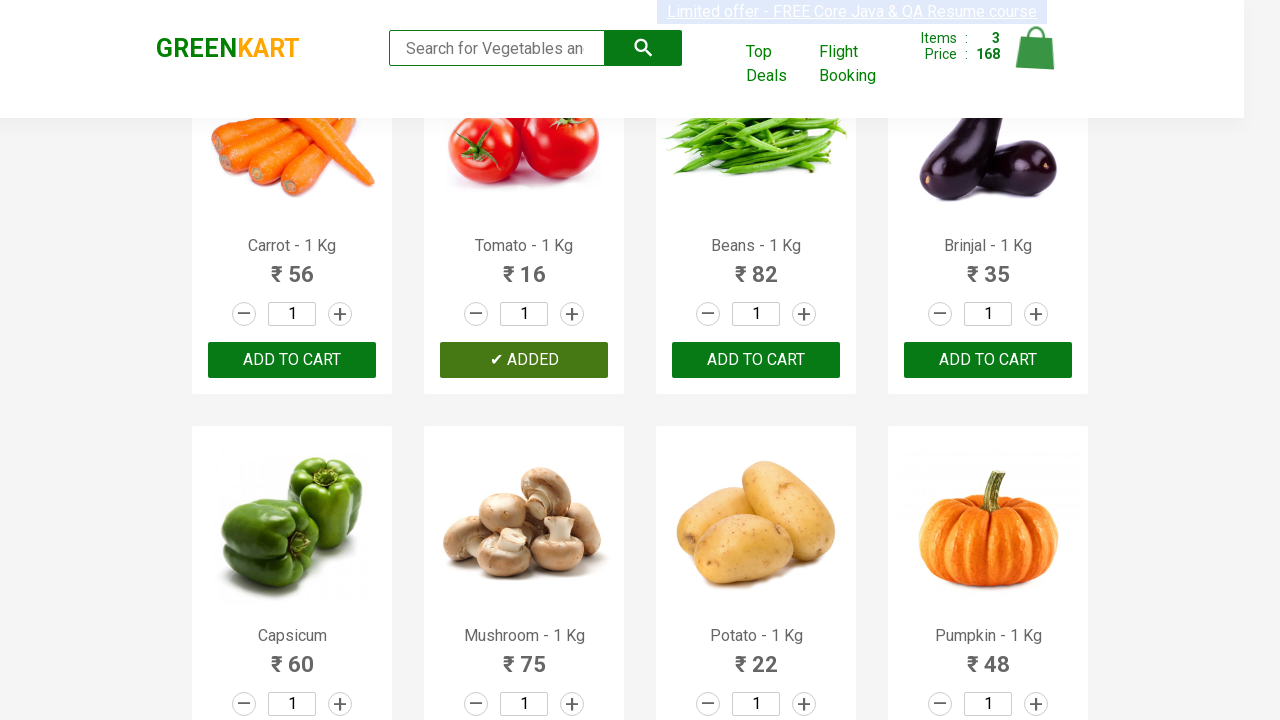

Successfully added all 3 vegetables (Cucumber, Brocolli, Beetroot) to cart
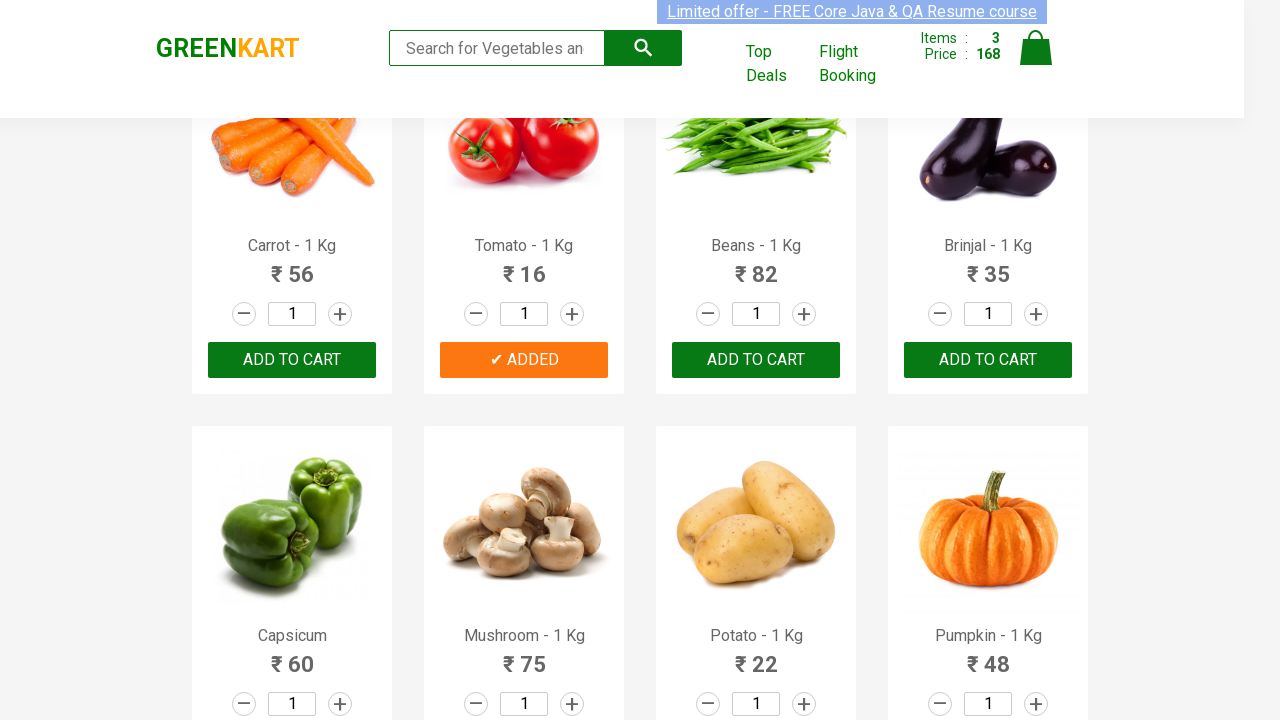

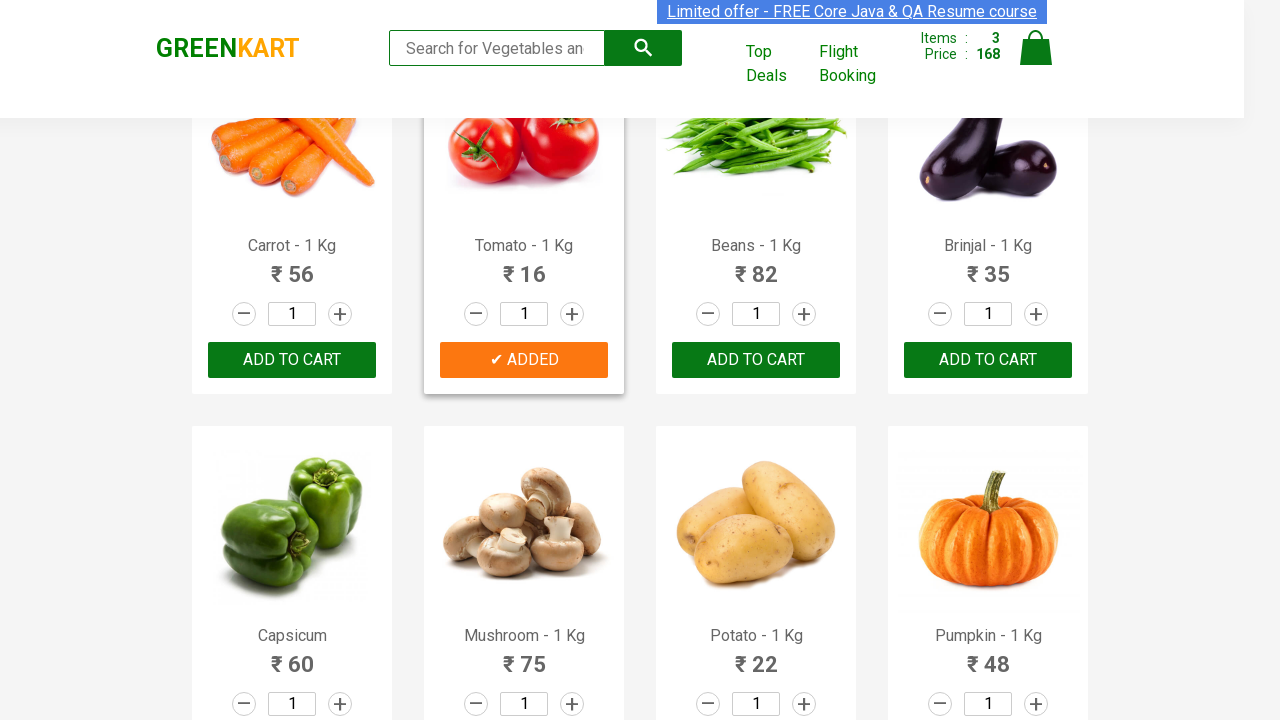